Tests hover functionality by moving the mouse over the first avatar on the page and verifying that the additional user information (figcaption) becomes visible.

Starting URL: http://the-internet.herokuapp.com/hovers

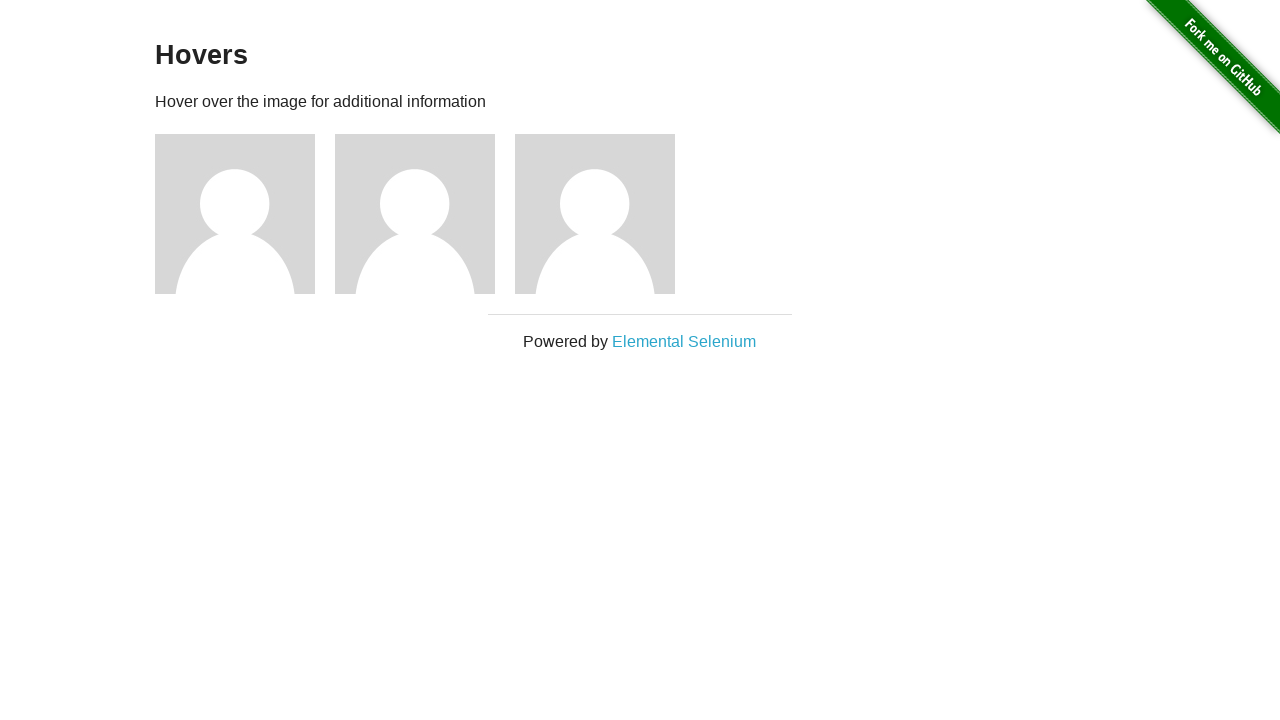

Navigated to hovers page
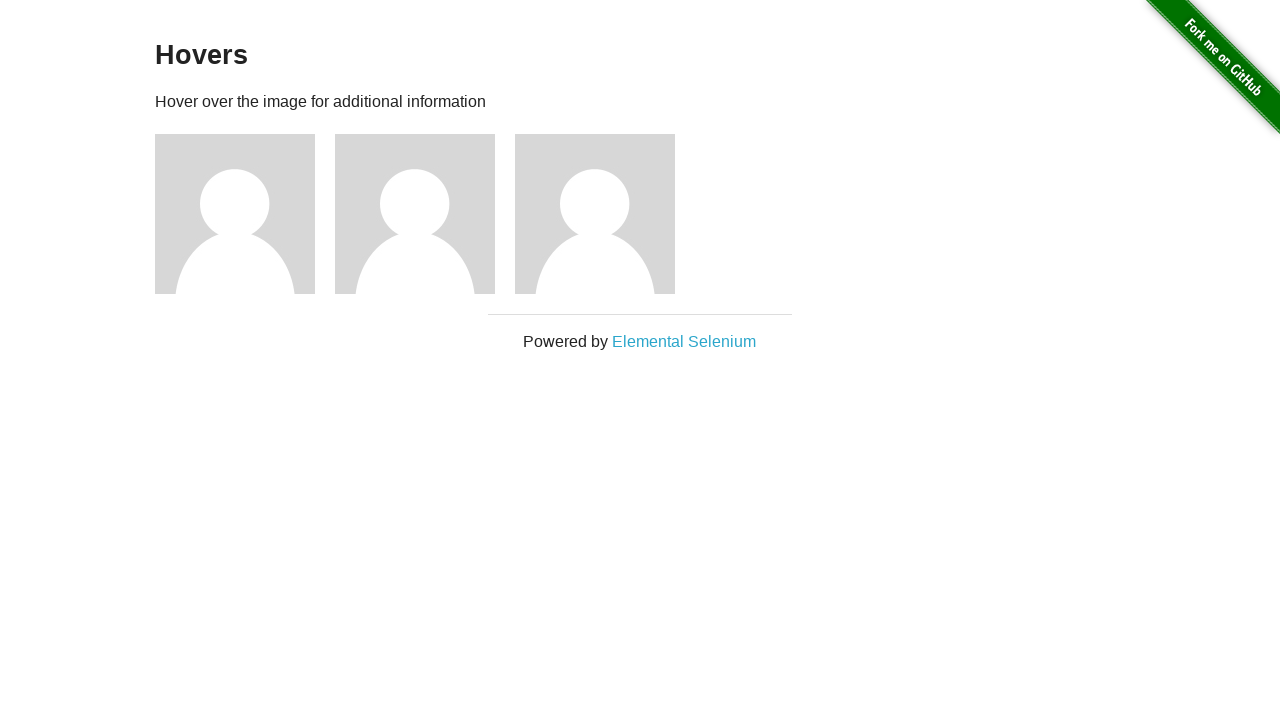

Located the first avatar element
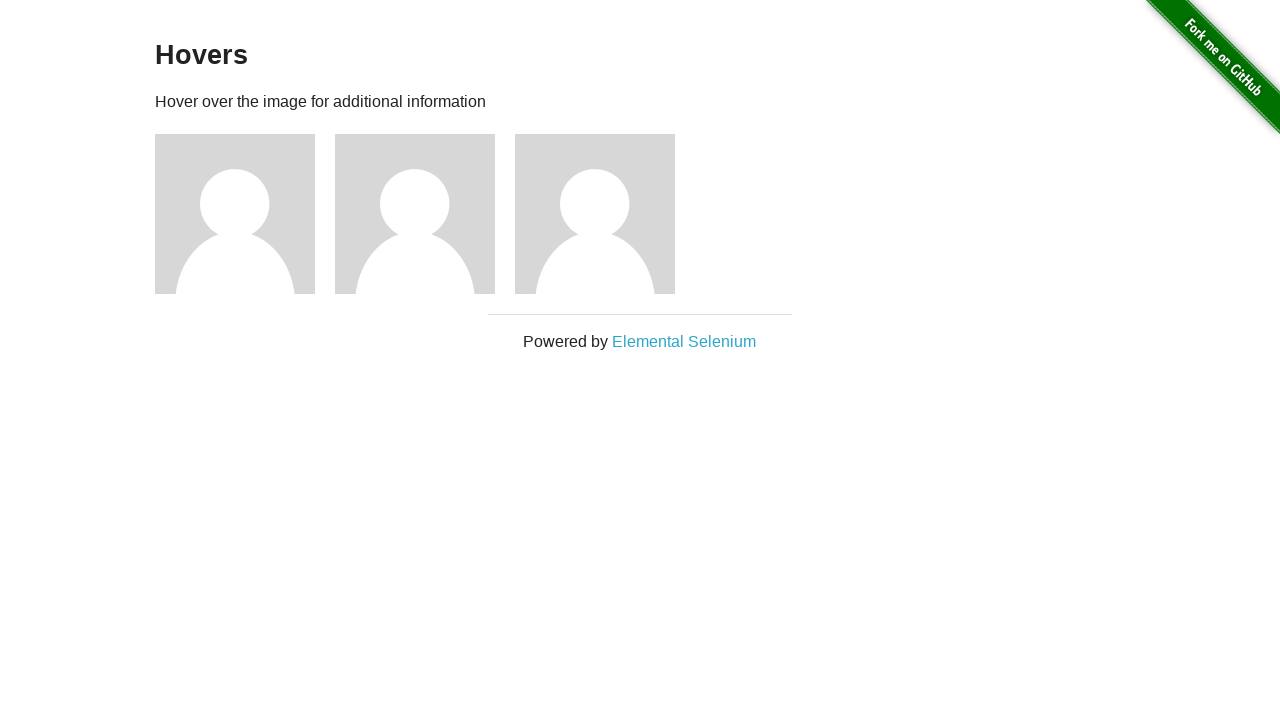

Moved mouse over the first avatar at (245, 214) on .figure >> nth=0
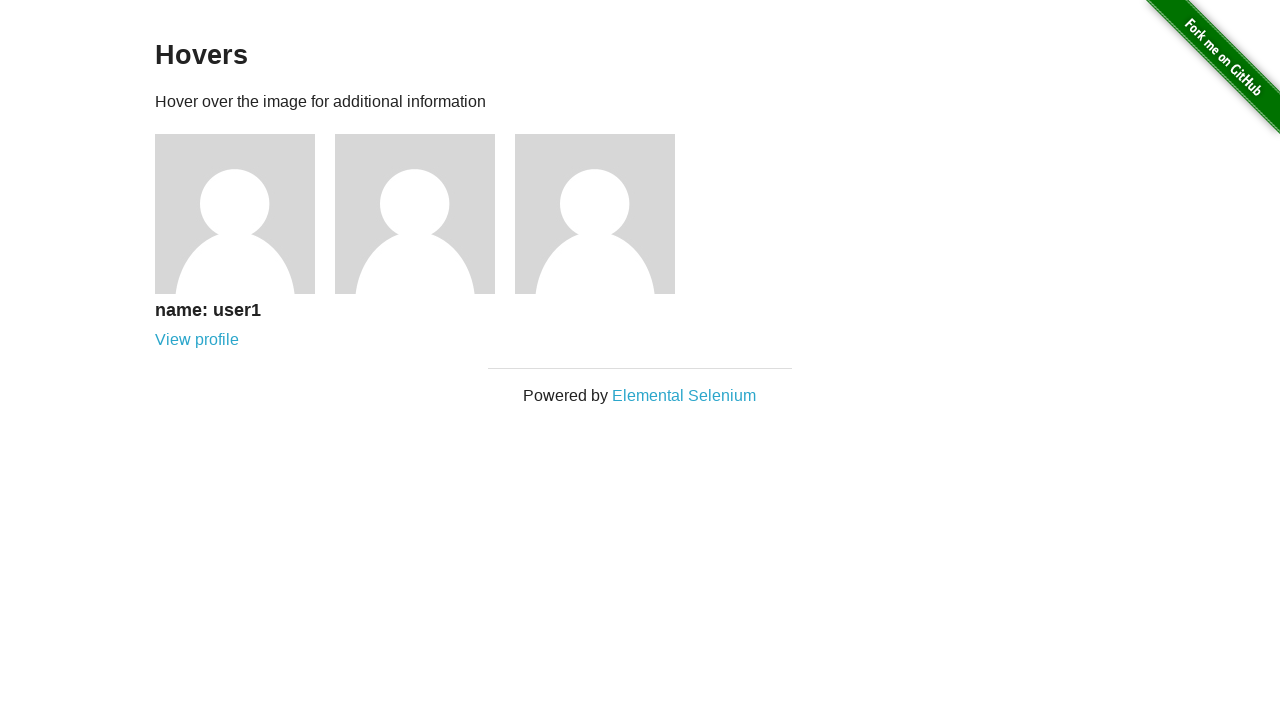

Waited for figcaption element to appear
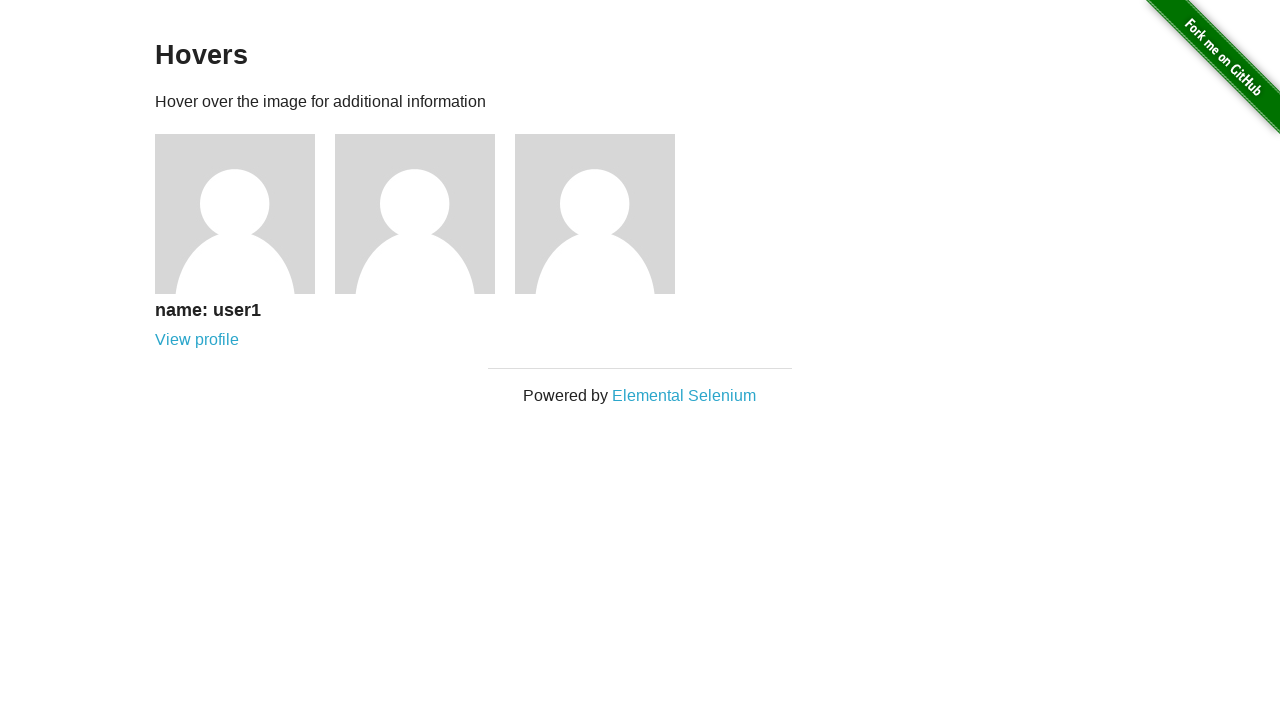

Verified that the figcaption (user information) is visible on hover
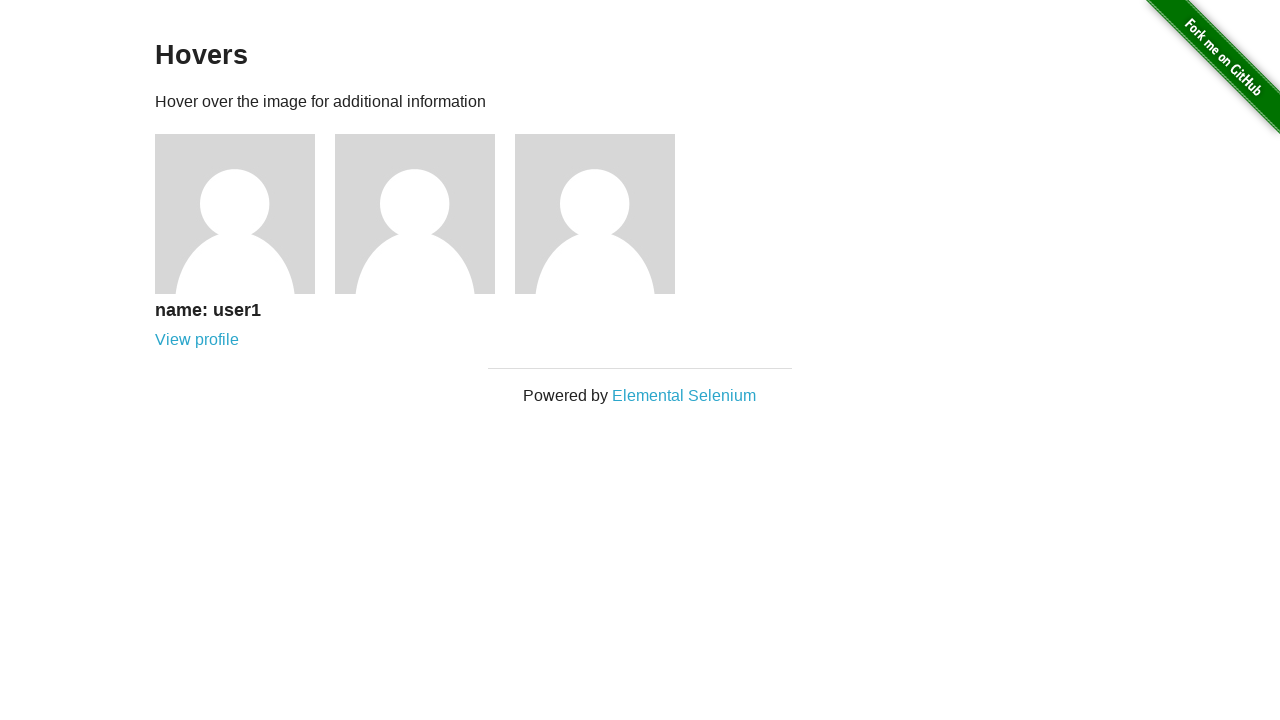

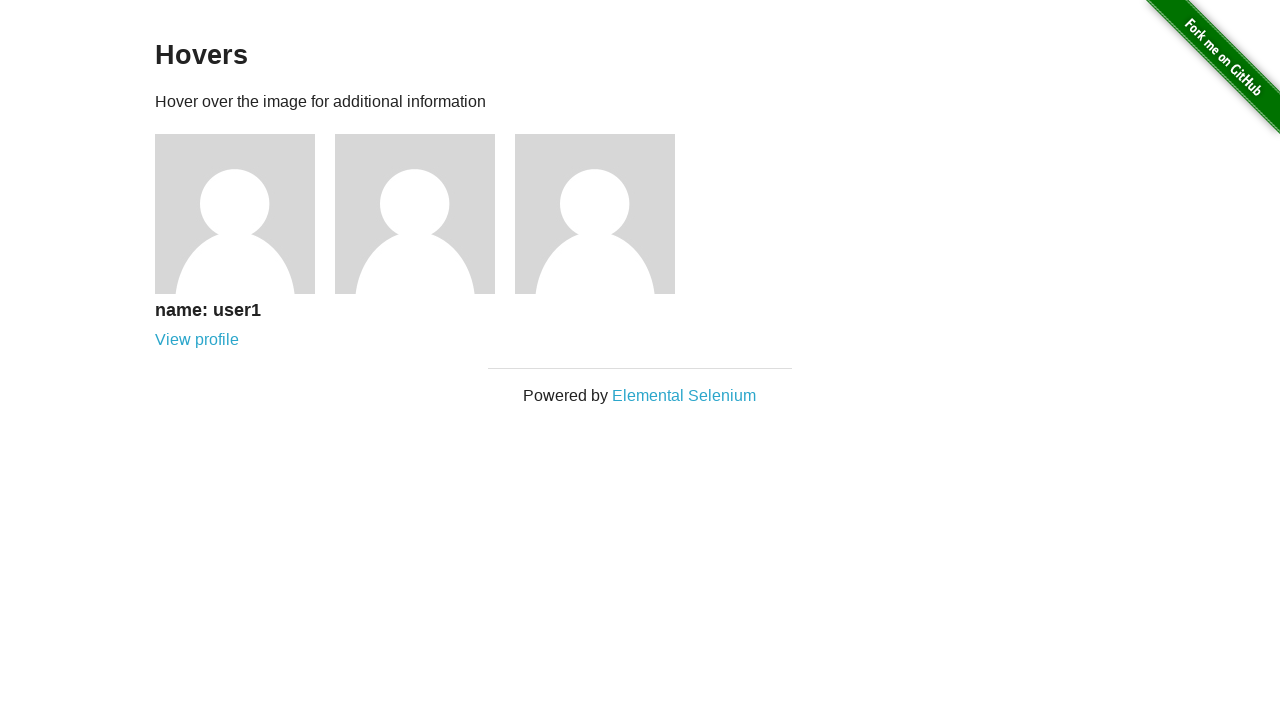